Tests explicit wait functionality by clicking an element and waiting for another element to become visible

Starting URL: https://leafground.com/waits.xhtml

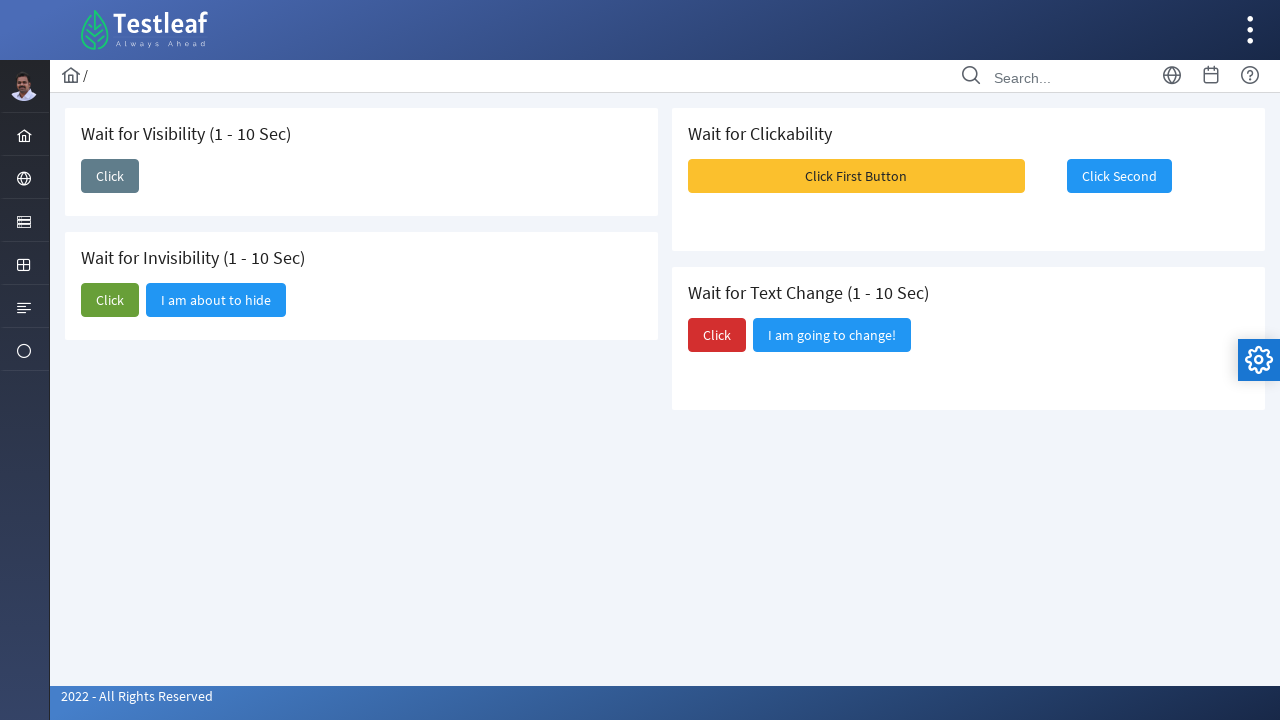

Clicked the 'Click' button to trigger element visibility at (110, 176) on xpath=//span[text()='Click']
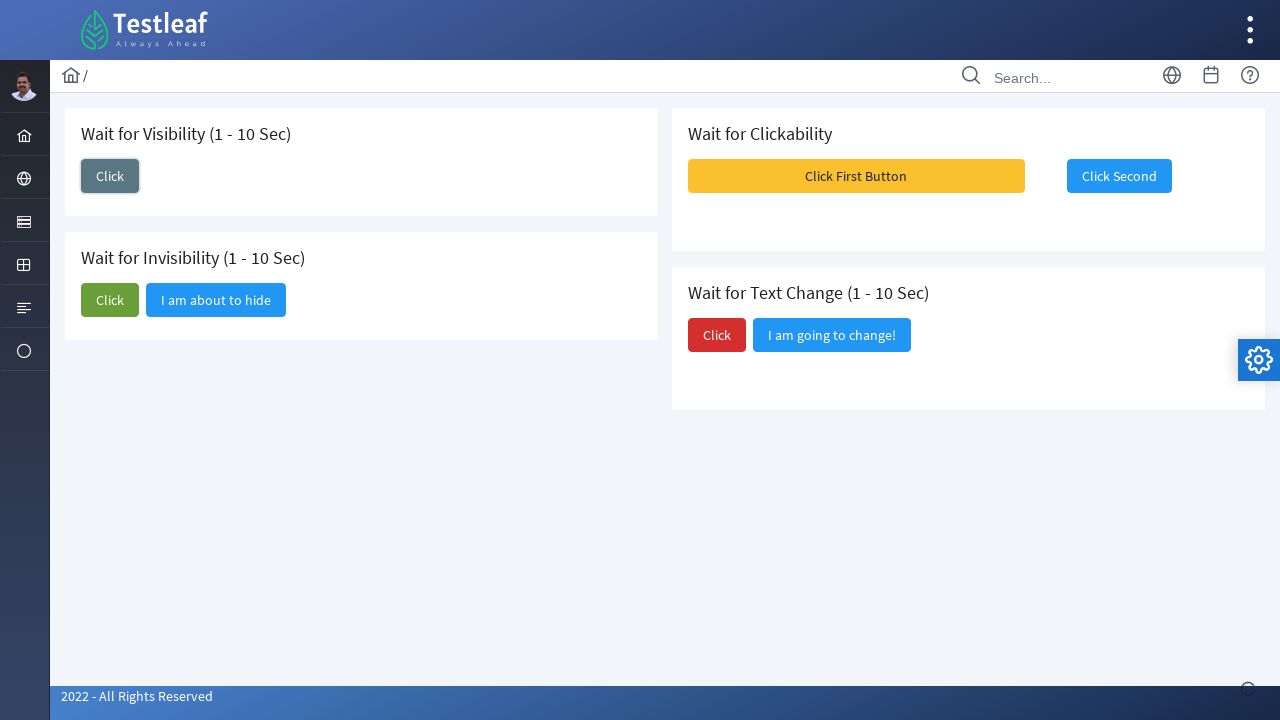

Waited for 'I am here' element to become visible
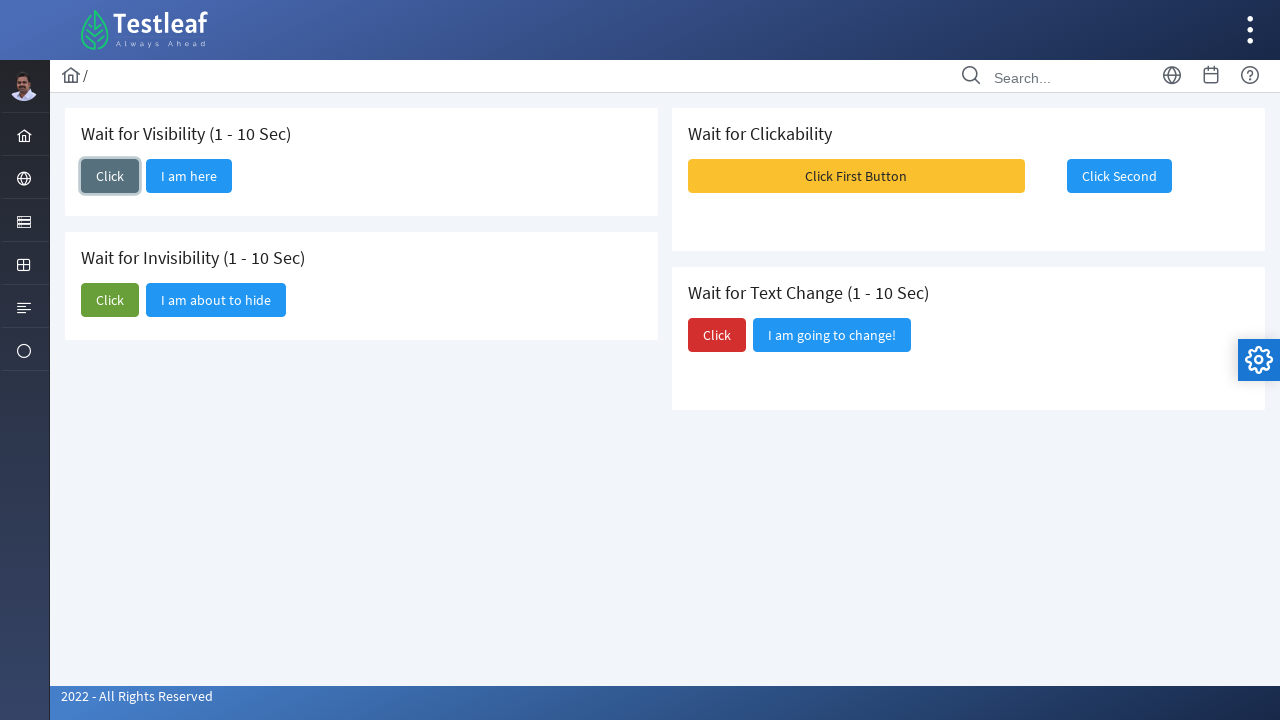

Located the 'I am here' element
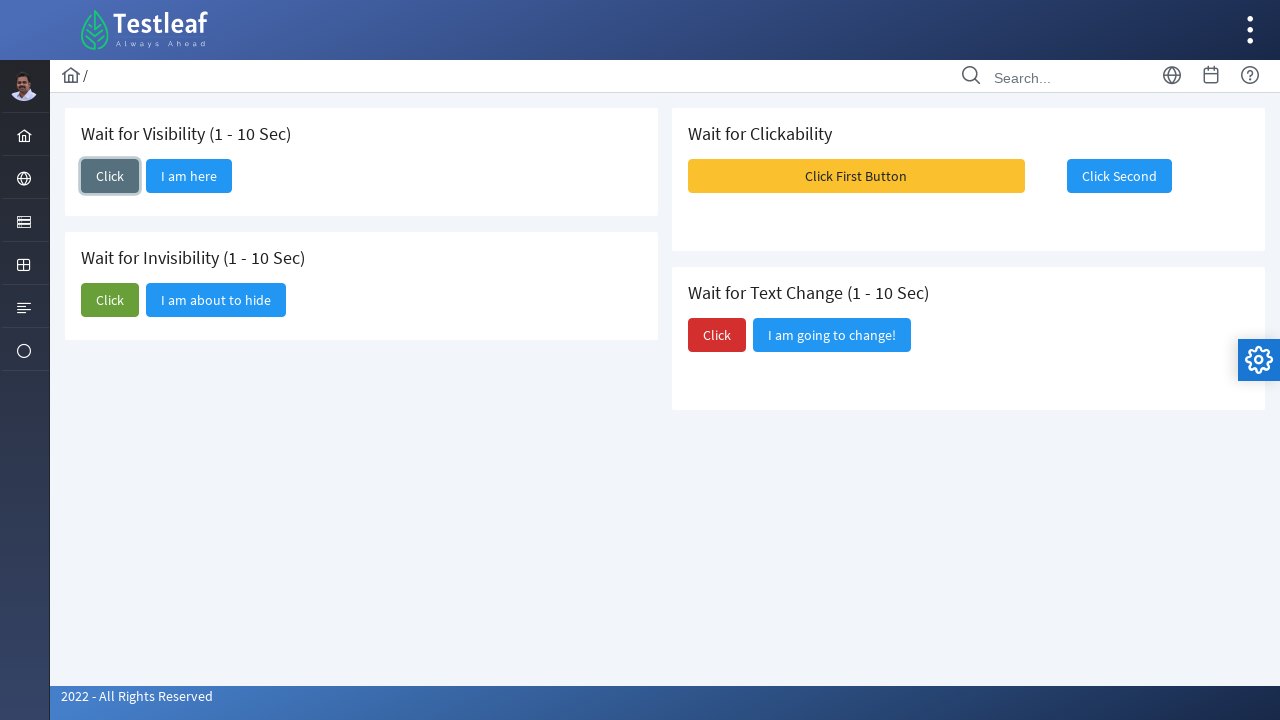

Verified element visibility: True
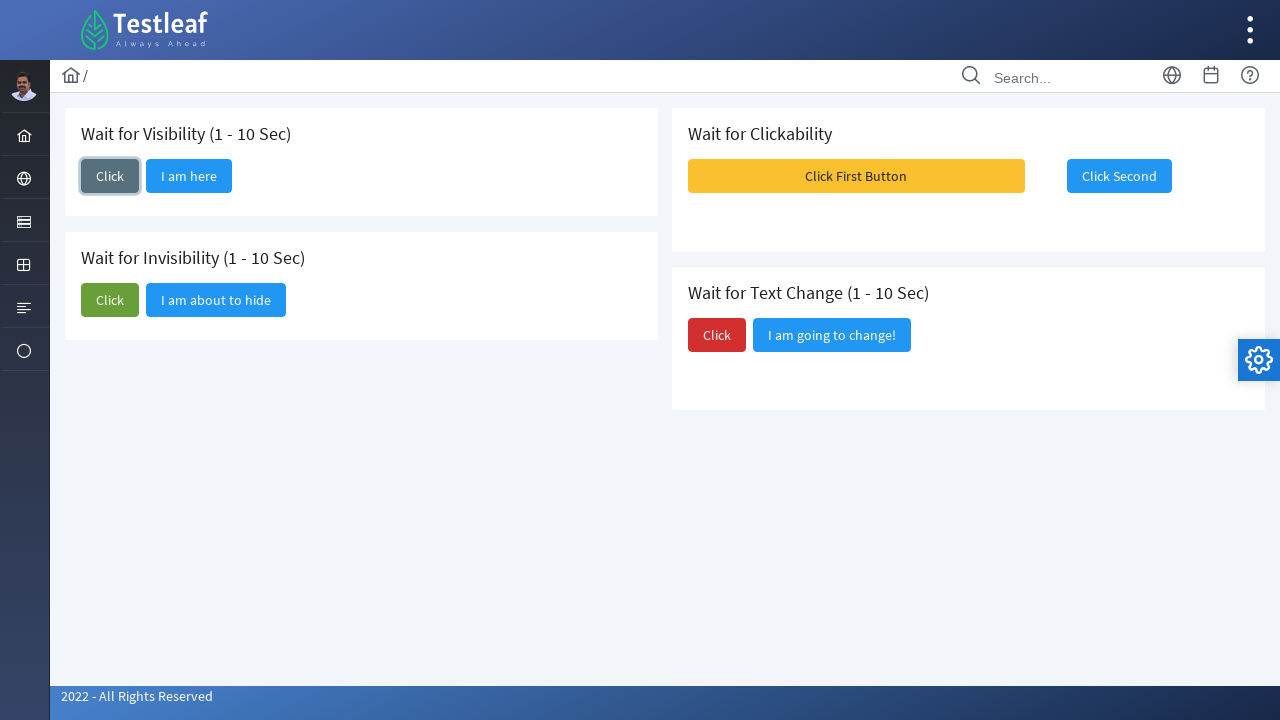

Printed visibility status: True
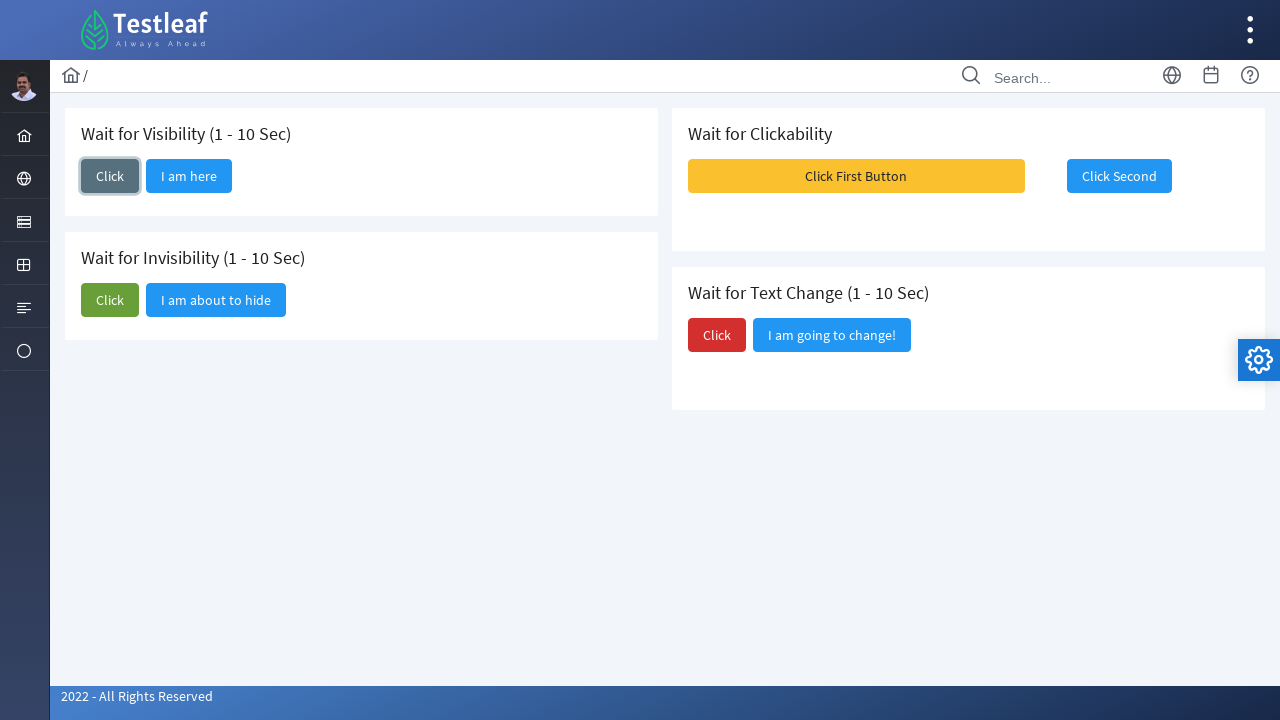

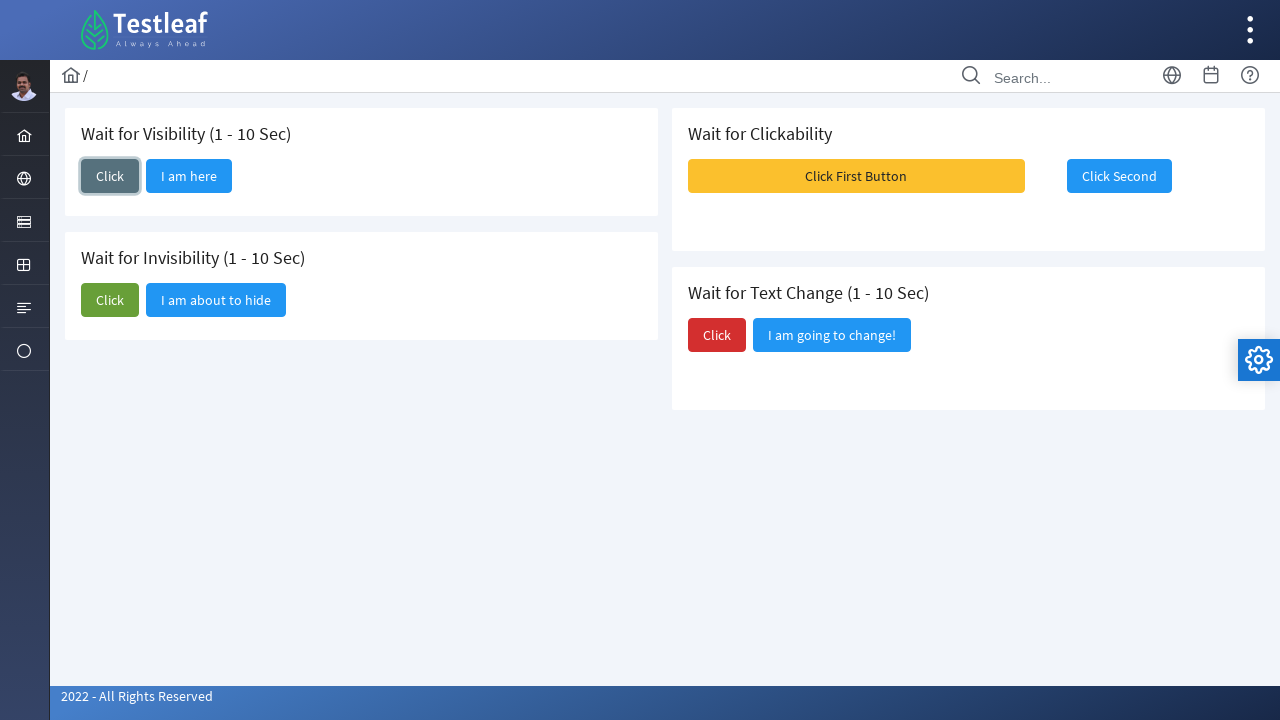